Retrieves a value from an element attribute, calculates a mathematical result, fills an answer field, checks two checkboxes, and submits the form

Starting URL: http://suninjuly.github.io/get_attribute.html

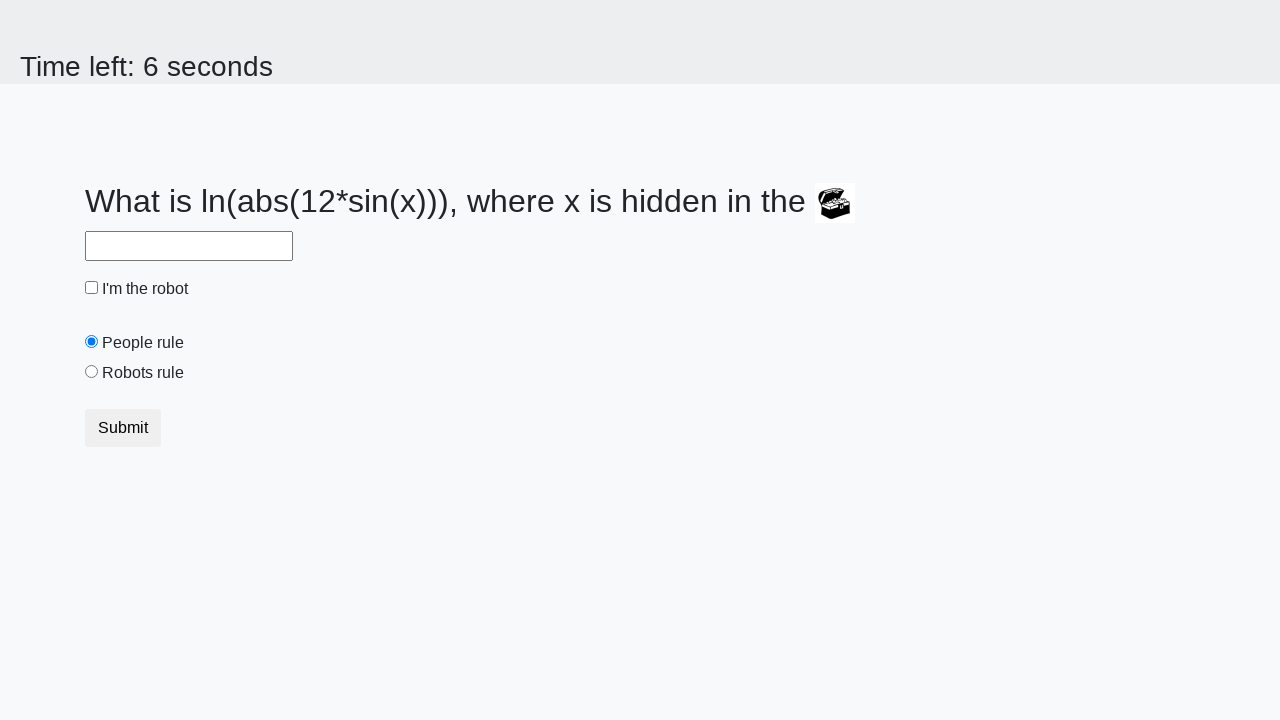

Retrieved valuex attribute from treasure element
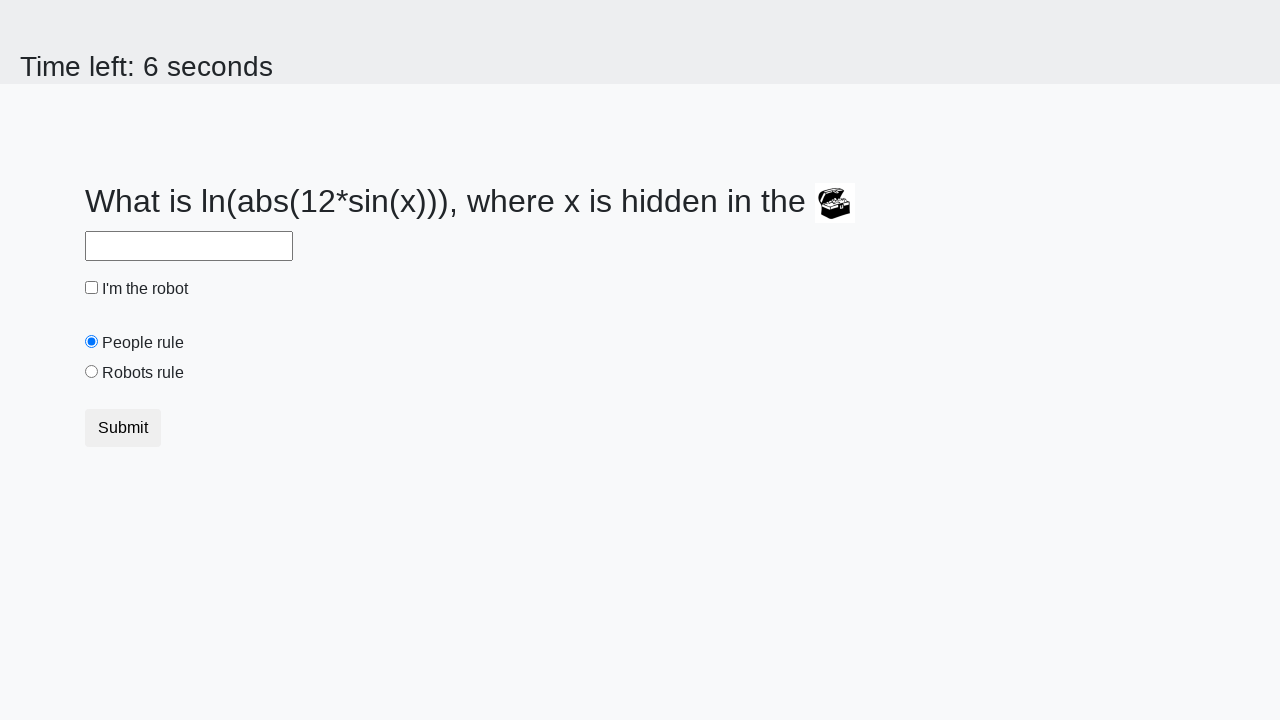

Calculated mathematical result: 0.6436796004658139
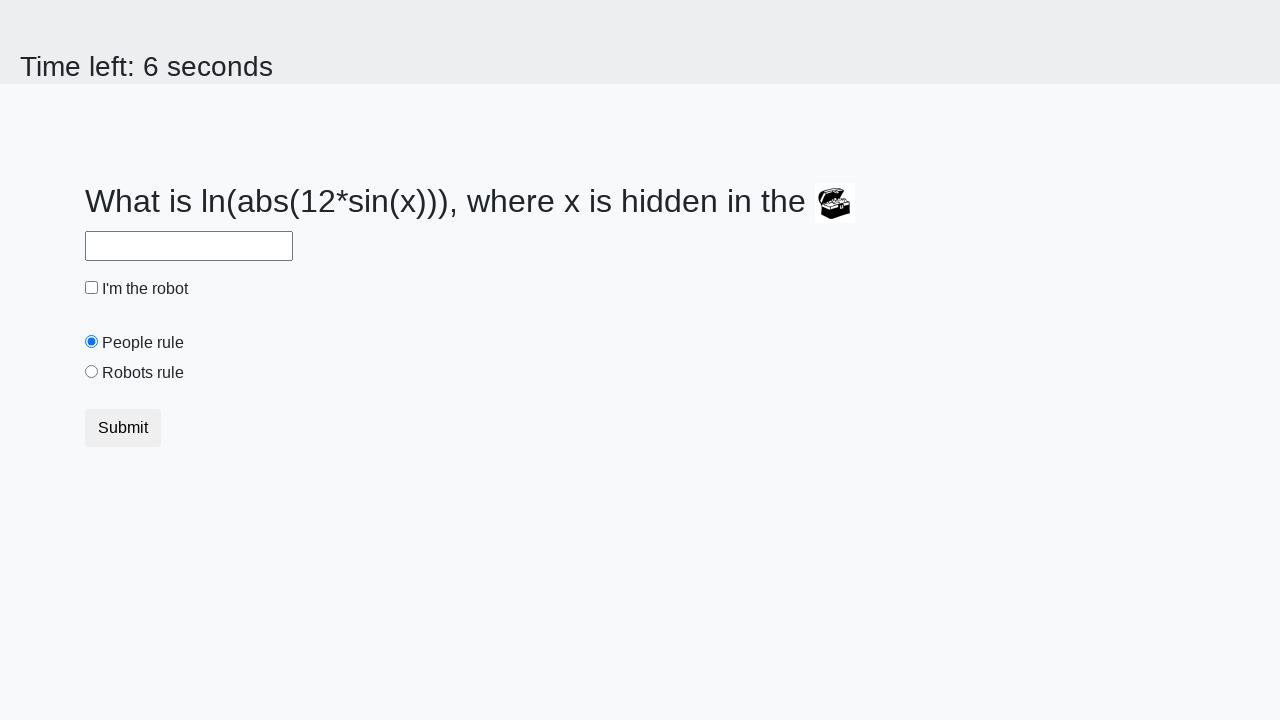

Filled answer field with calculated value: 0.6436796004658139 on #answer
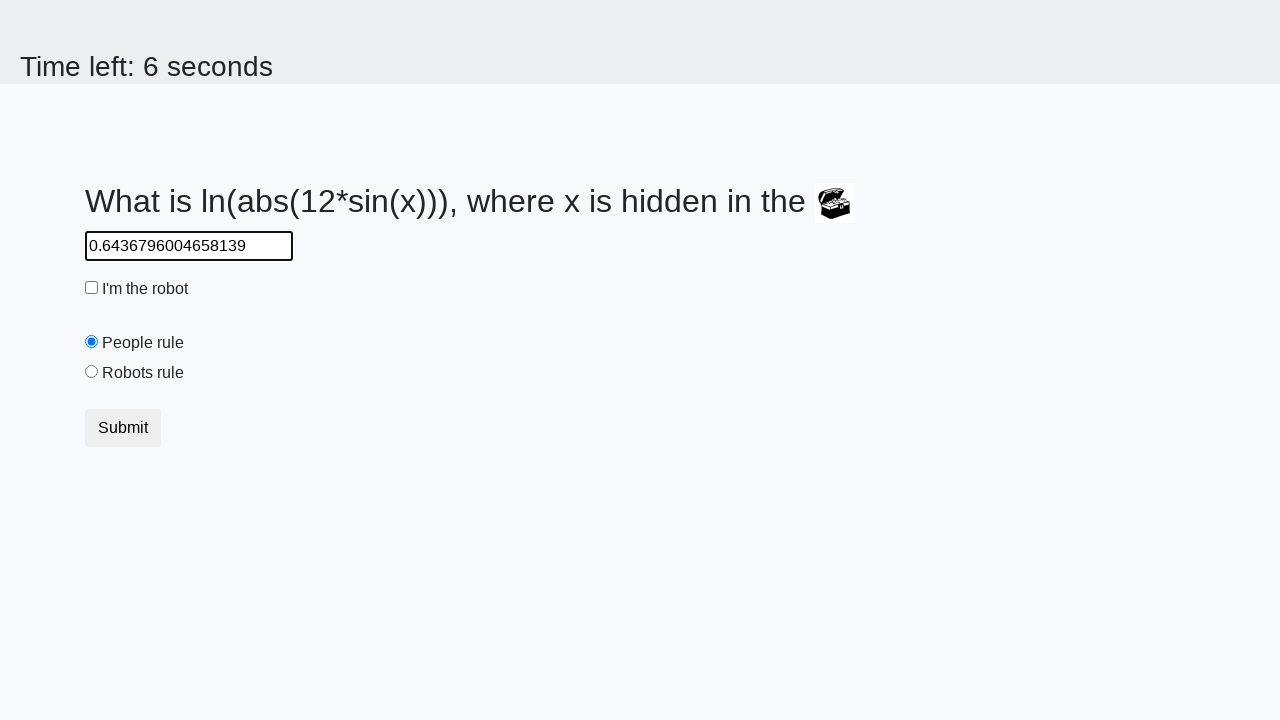

Checked the robot checkbox at (92, 288) on #robotCheckbox
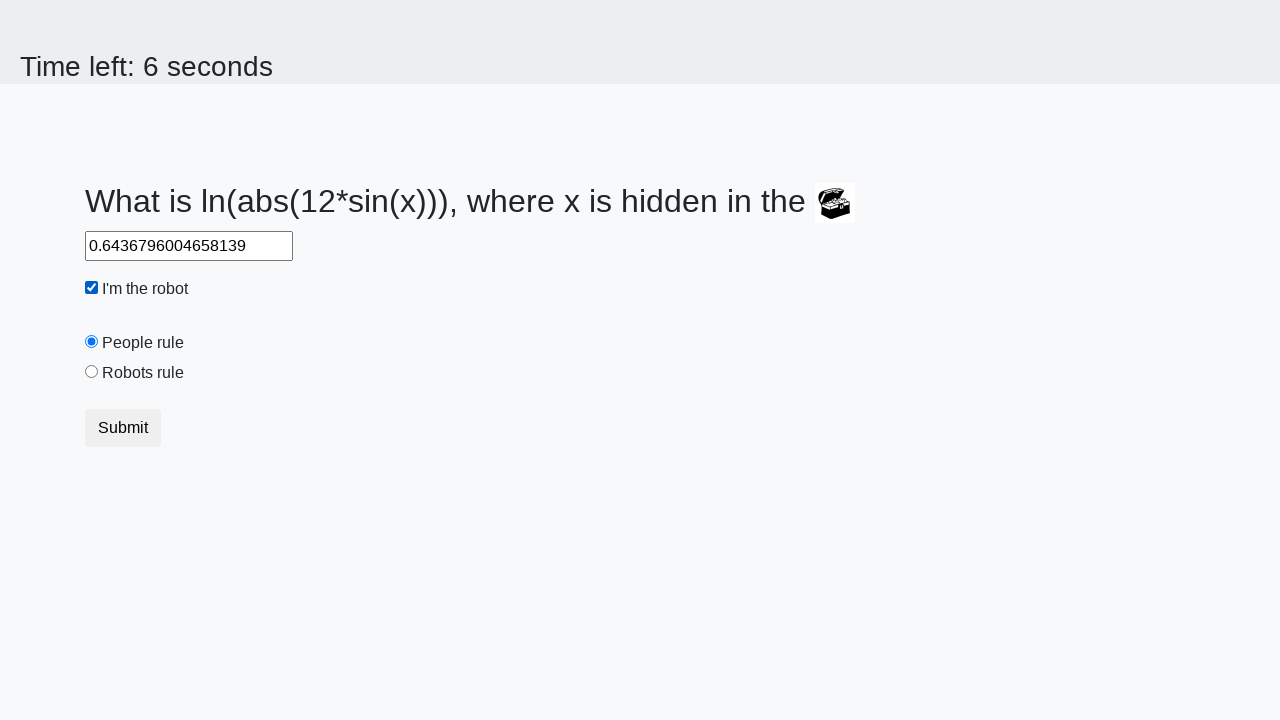

Checked the robots rule radio button at (92, 372) on #robotsRule
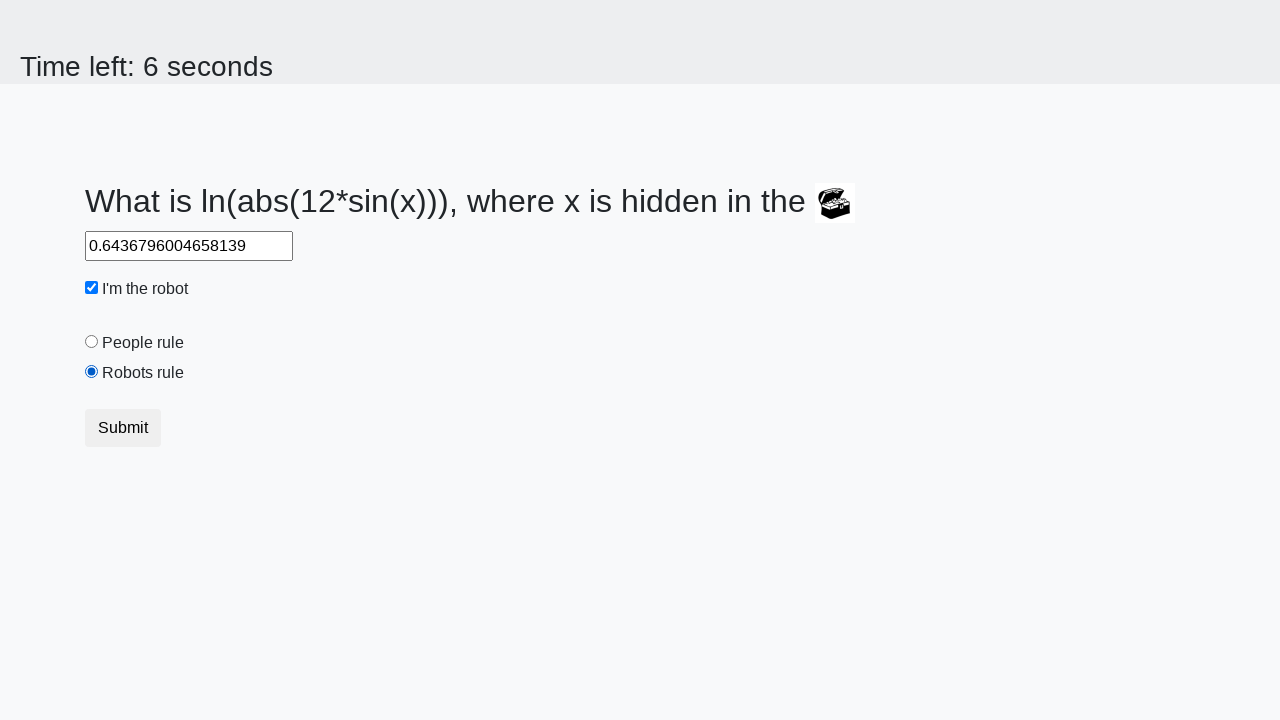

Clicked the submit button to submit the form at (123, 428) on button
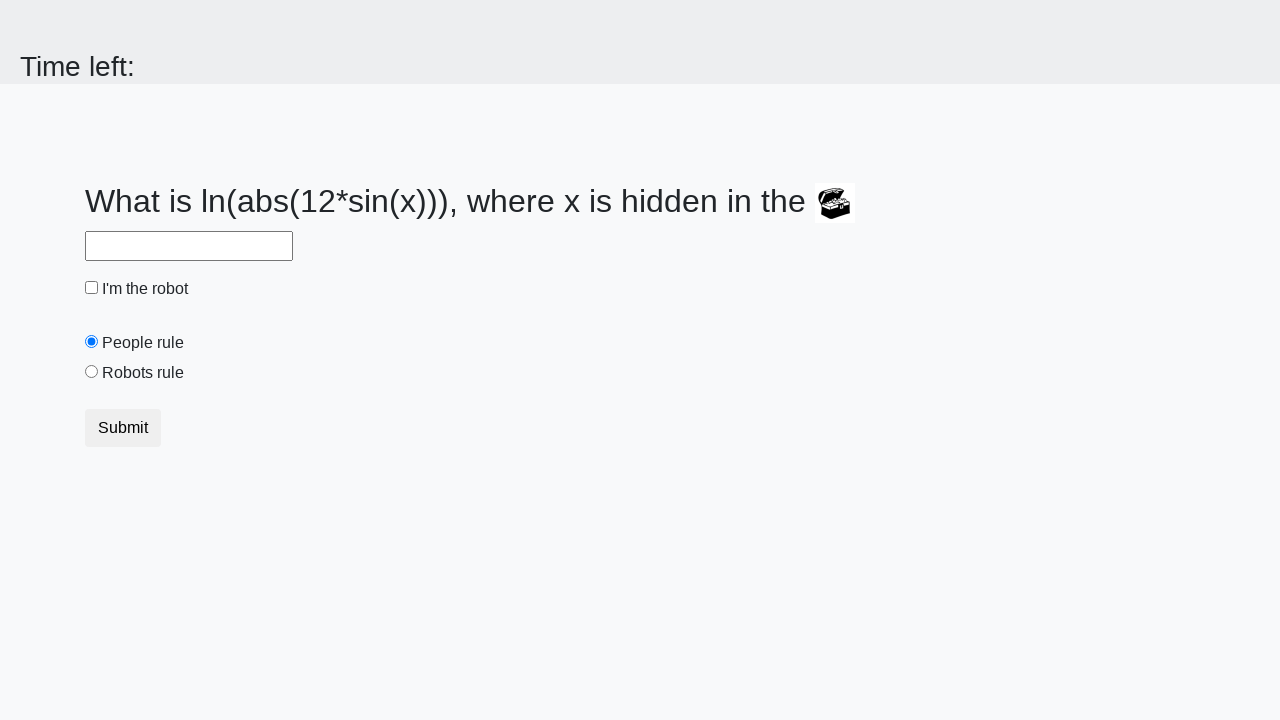

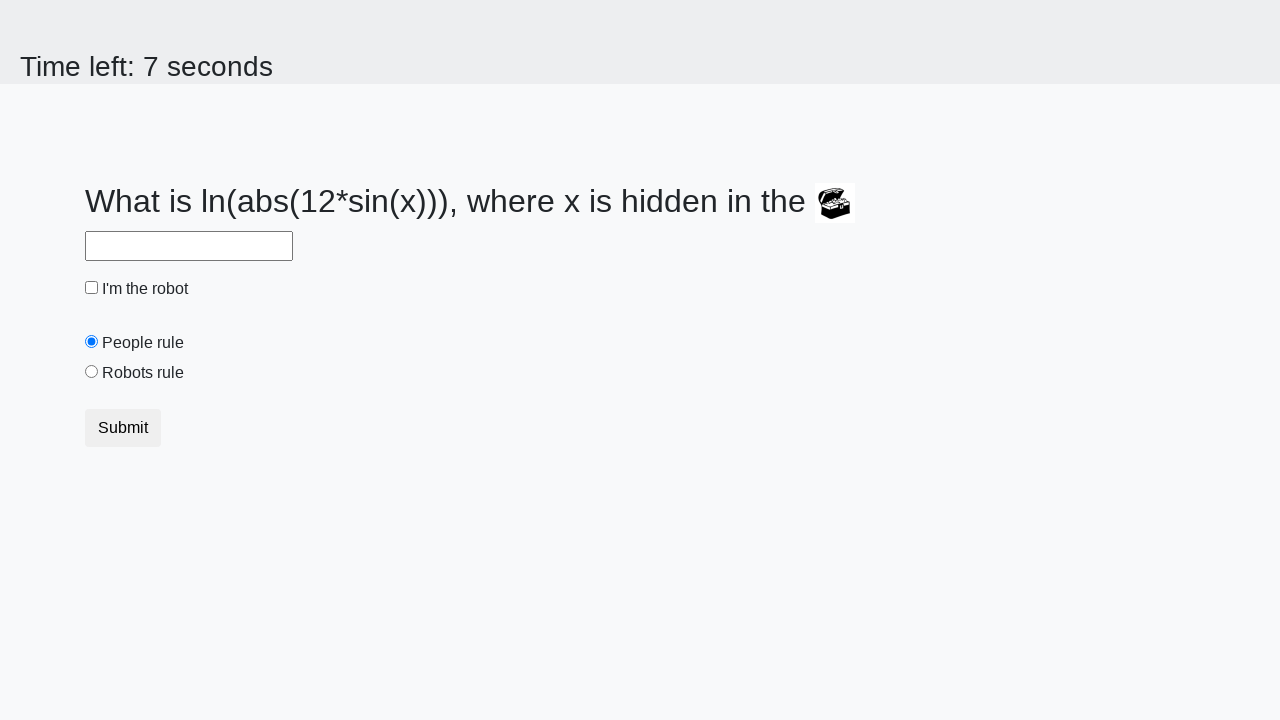